Tests browser window handling by clicking a button to open a new window, switching to the child window to perform a search, then switching back to the main window and clicking the home button

Starting URL: https://skpatro.github.io/demo/links/

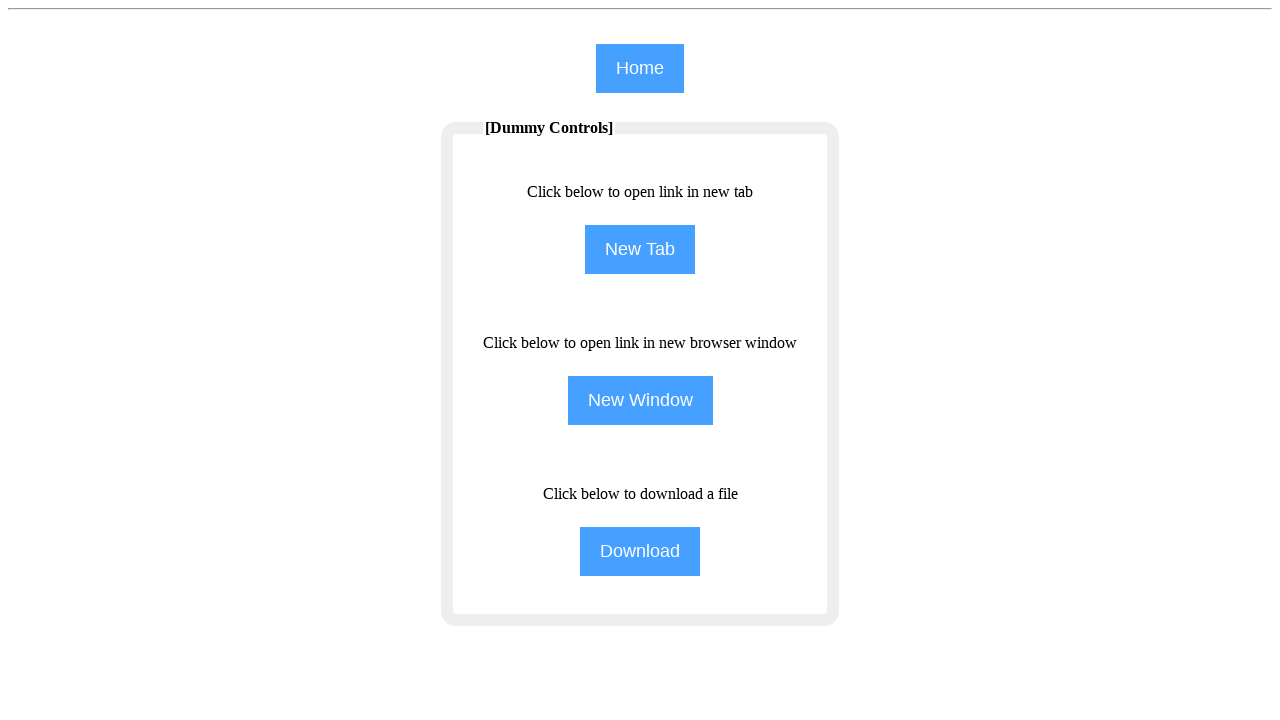

Clicked NewWindow button to open a new window at (640, 400) on [name='NewWindow']
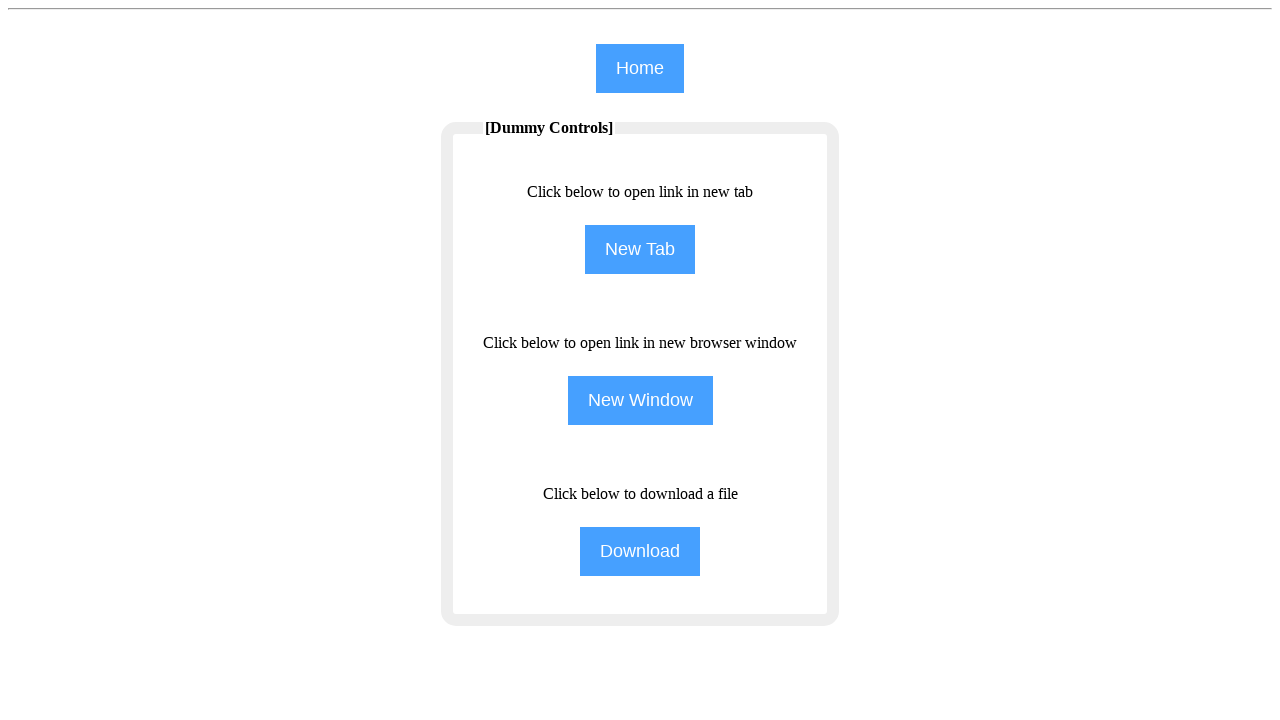

Opened child window and waited for it to appear at (640, 400) on [name='NewWindow']
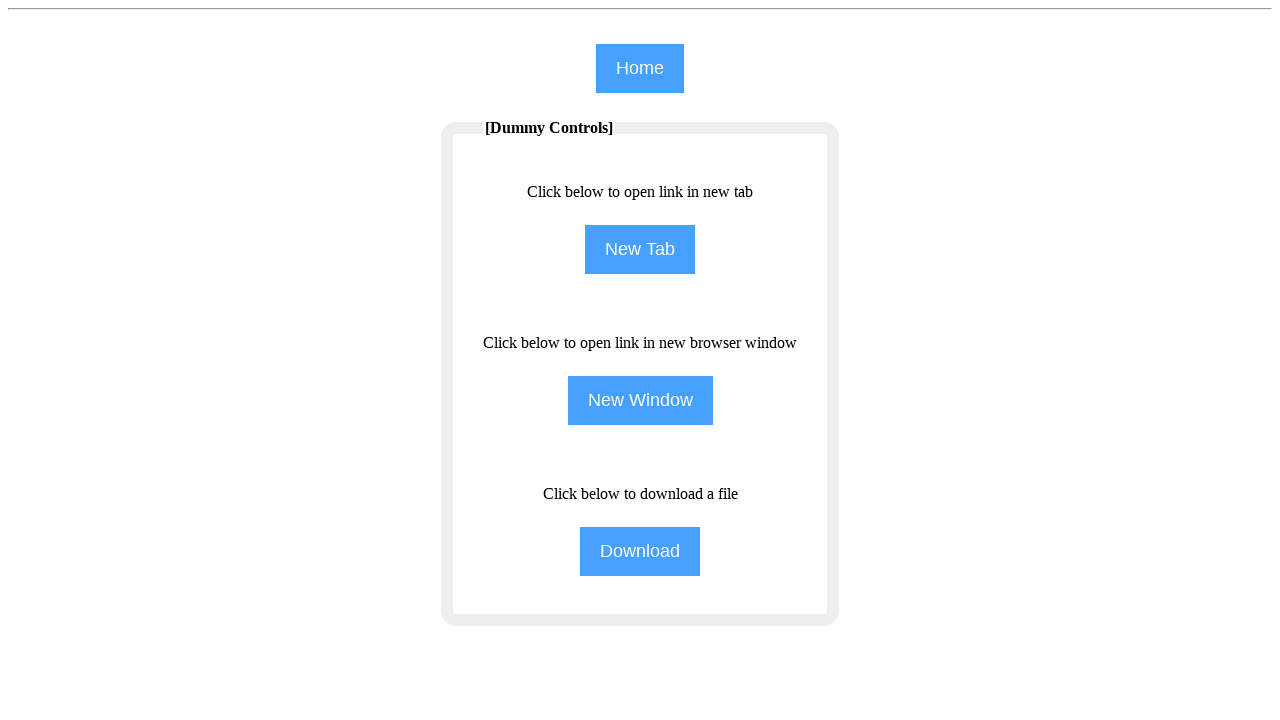

Child page loaded successfully
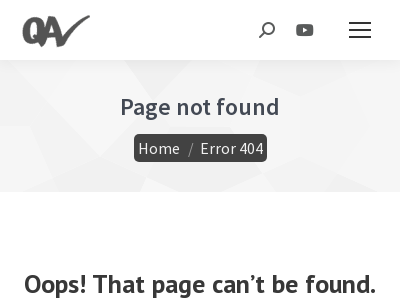

Filled search field with 'selenium' in child window on input#the7-search
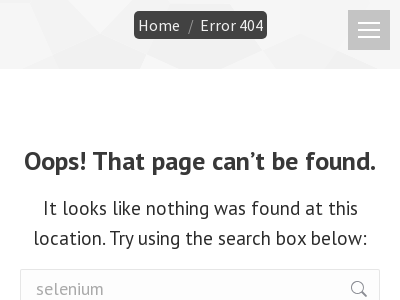

Switched back to main window and clicked home button at (640, 68) on [name='home']
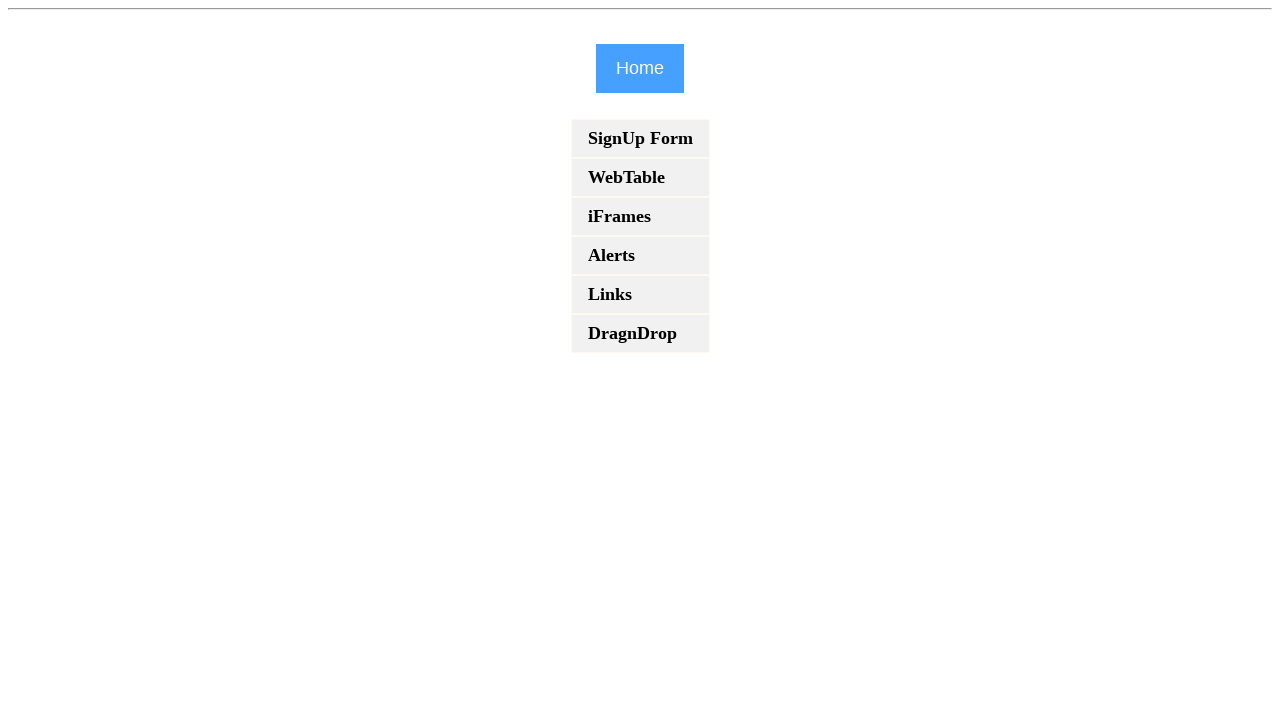

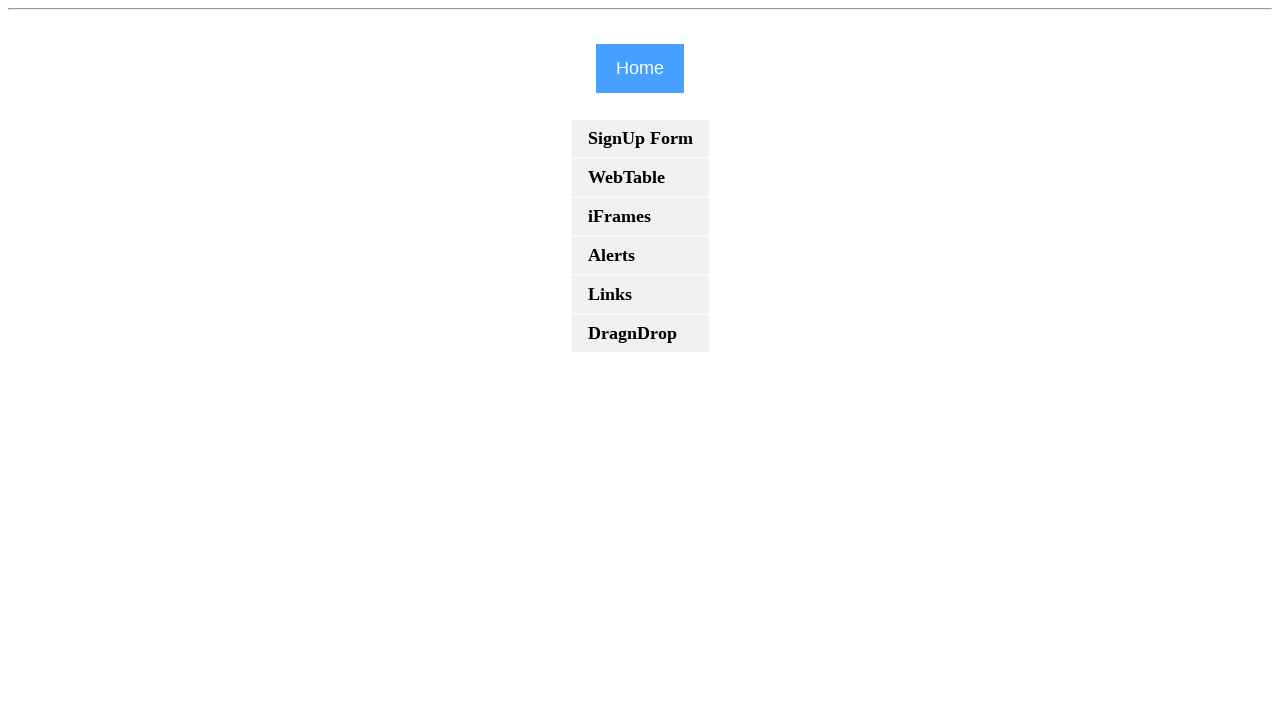